Searches for bags on AJIO website, filters by Men's Fashion Bags category, and retrieves the count of items along with brand and bag names displayed on the page

Starting URL: https://www.ajio.com/

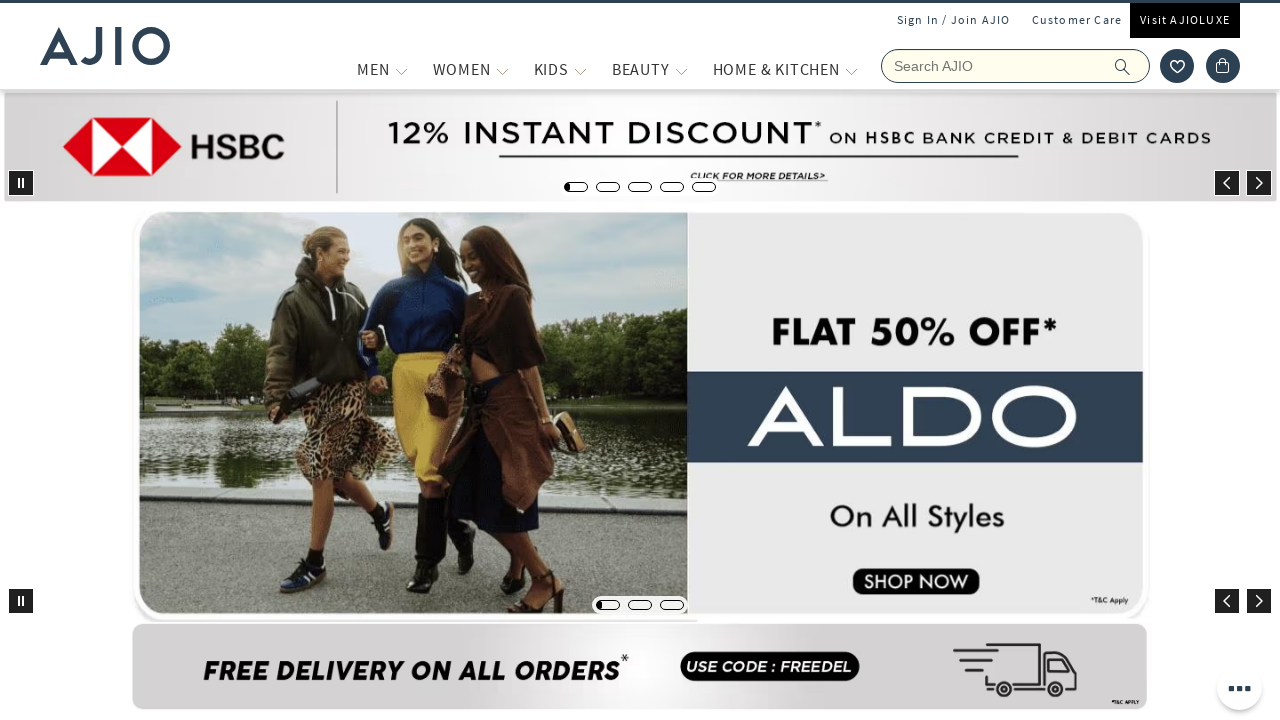

Filled search box with 'bags' on xpath=//input[@placeholder='Search AJIO']
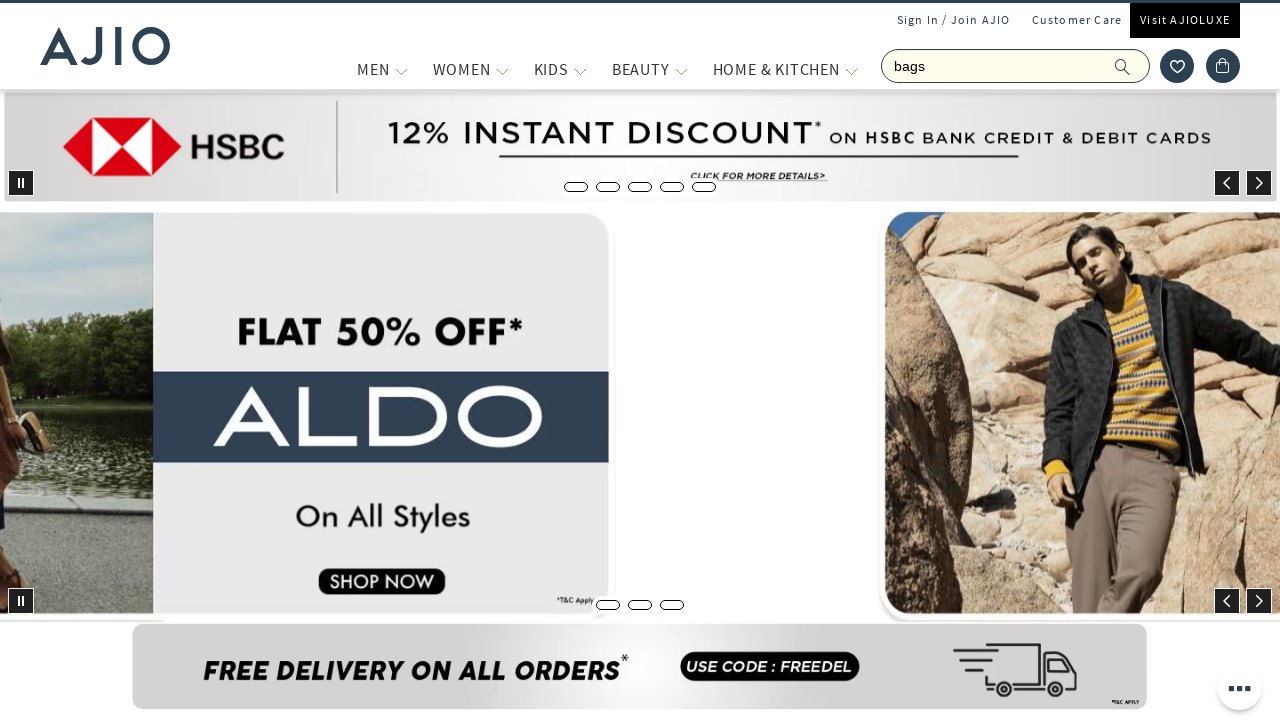

Pressed Enter to search for bags on xpath=//input[@placeholder='Search AJIO']
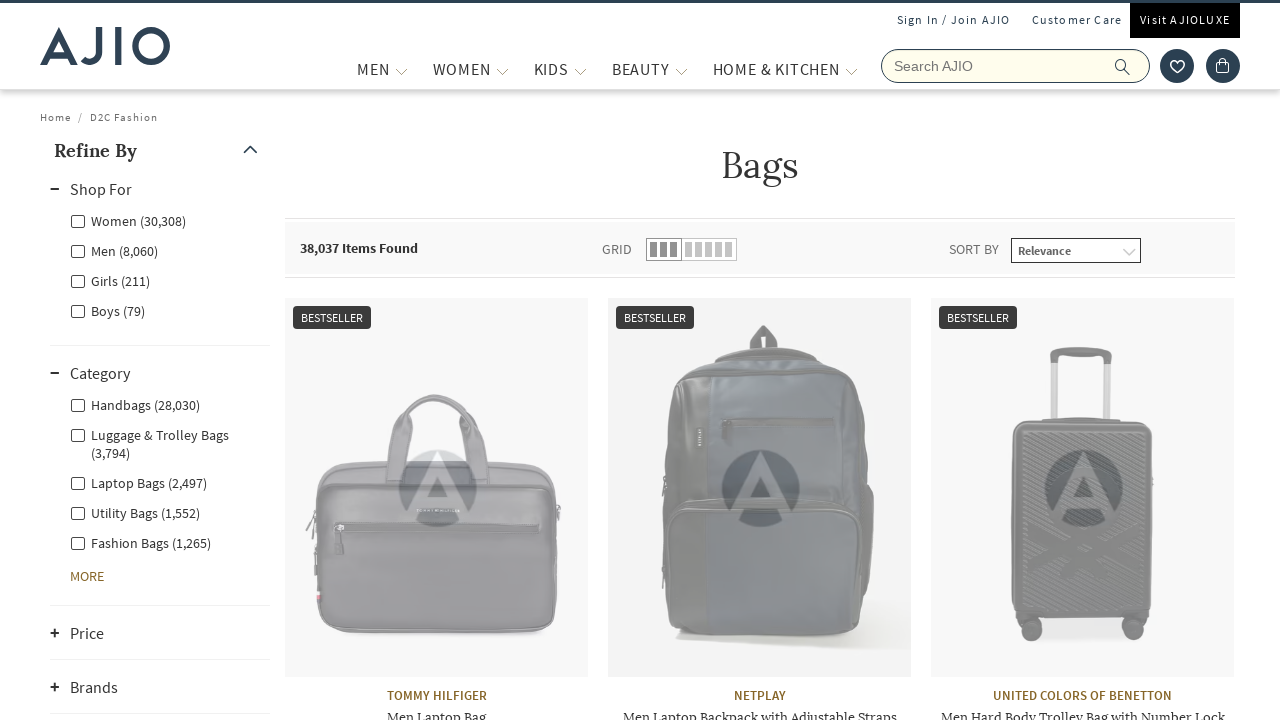

Waited 2 seconds for search results to load
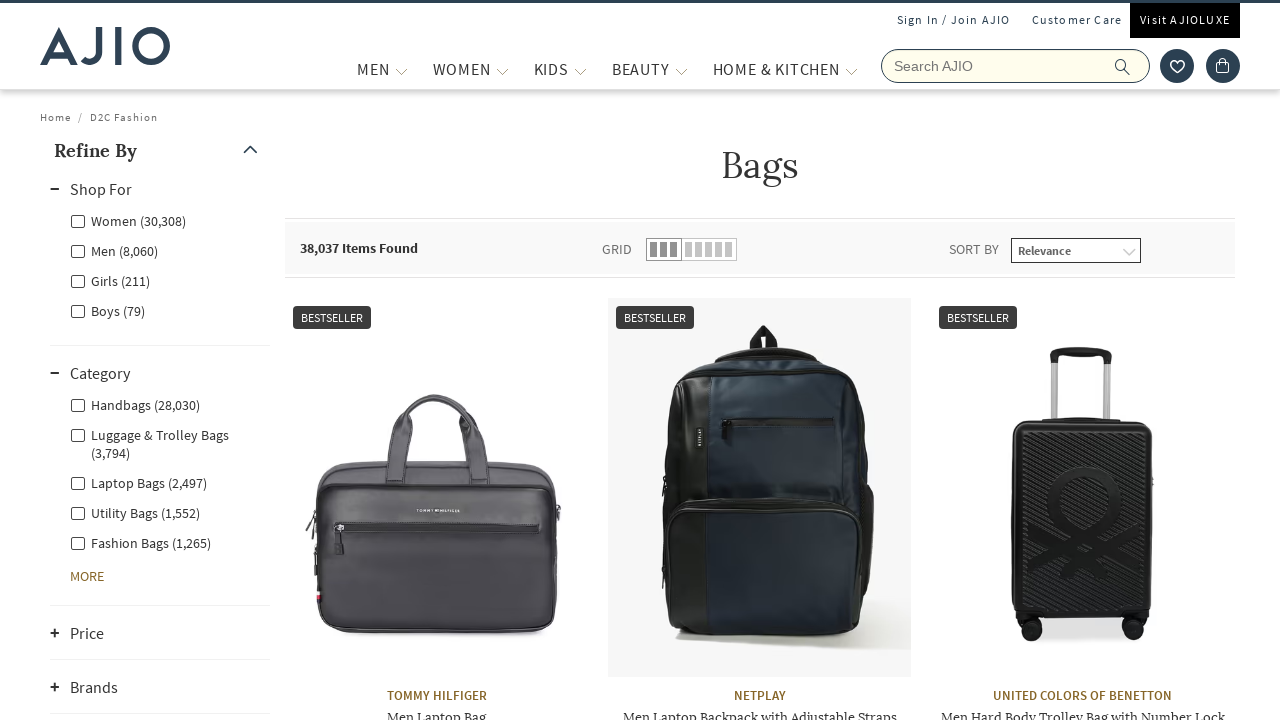

Clicked on Men filter at (114, 250) on xpath=//label[@for='Men']
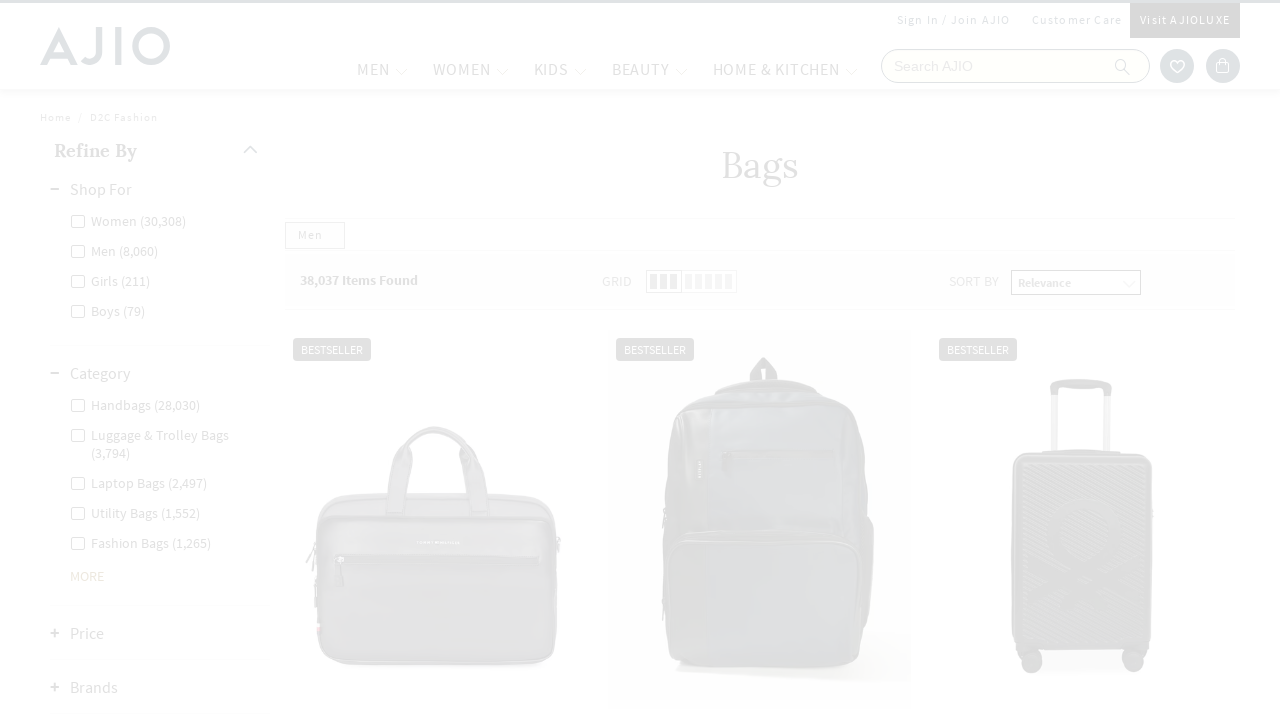

Waited 2 seconds for Men filter to apply
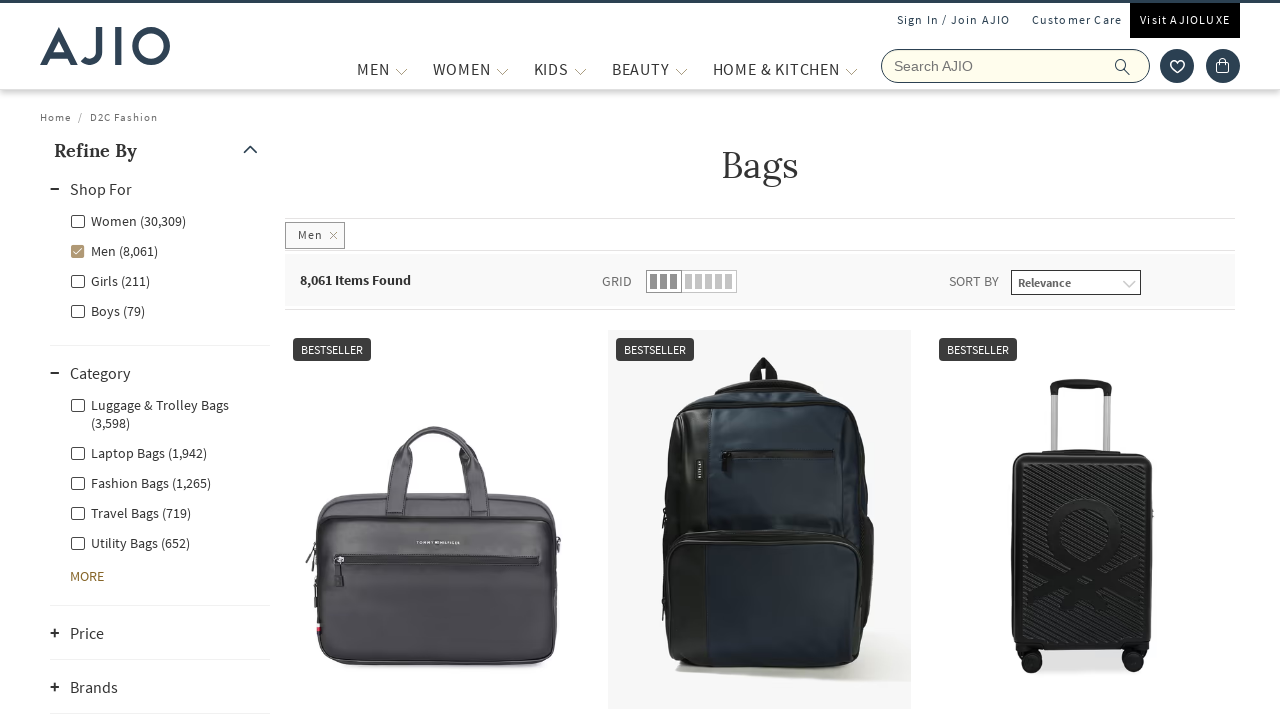

Clicked on Men - Fashion Bags subcategory at (140, 482) on xpath=//label[@for='Men - Fashion Bags']
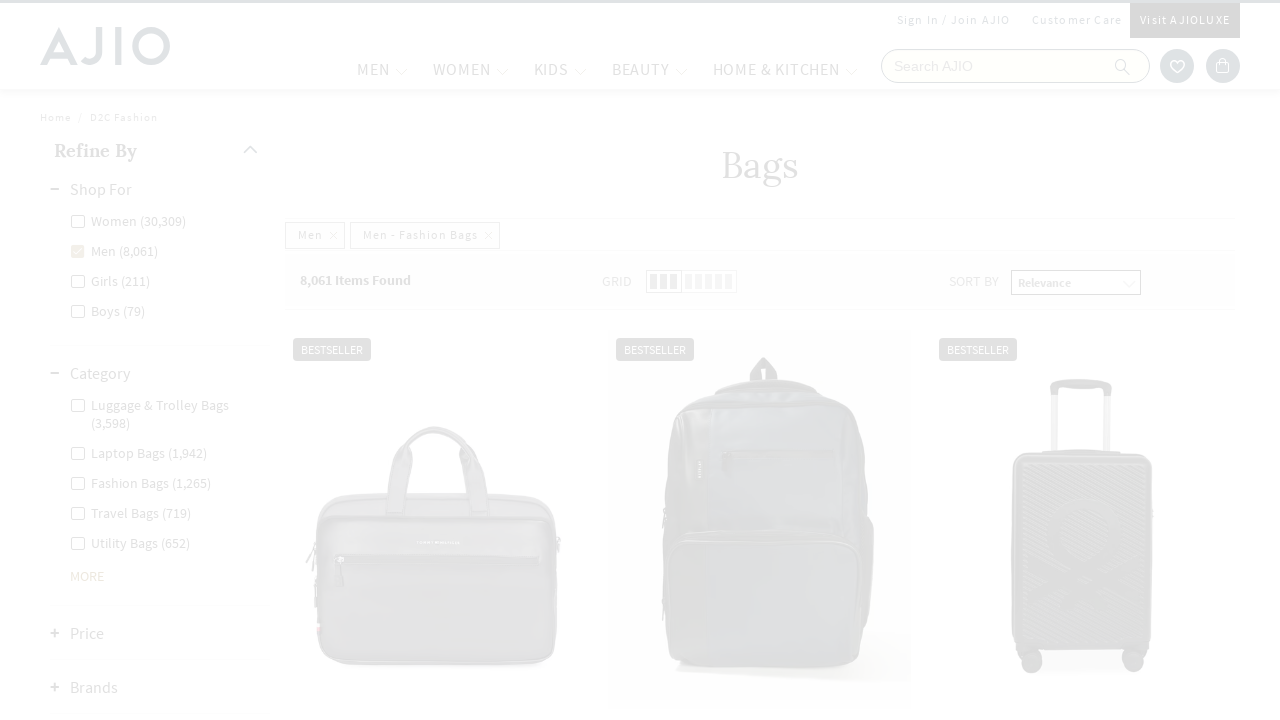

Waited 2 seconds for Men - Fashion Bags filter to apply
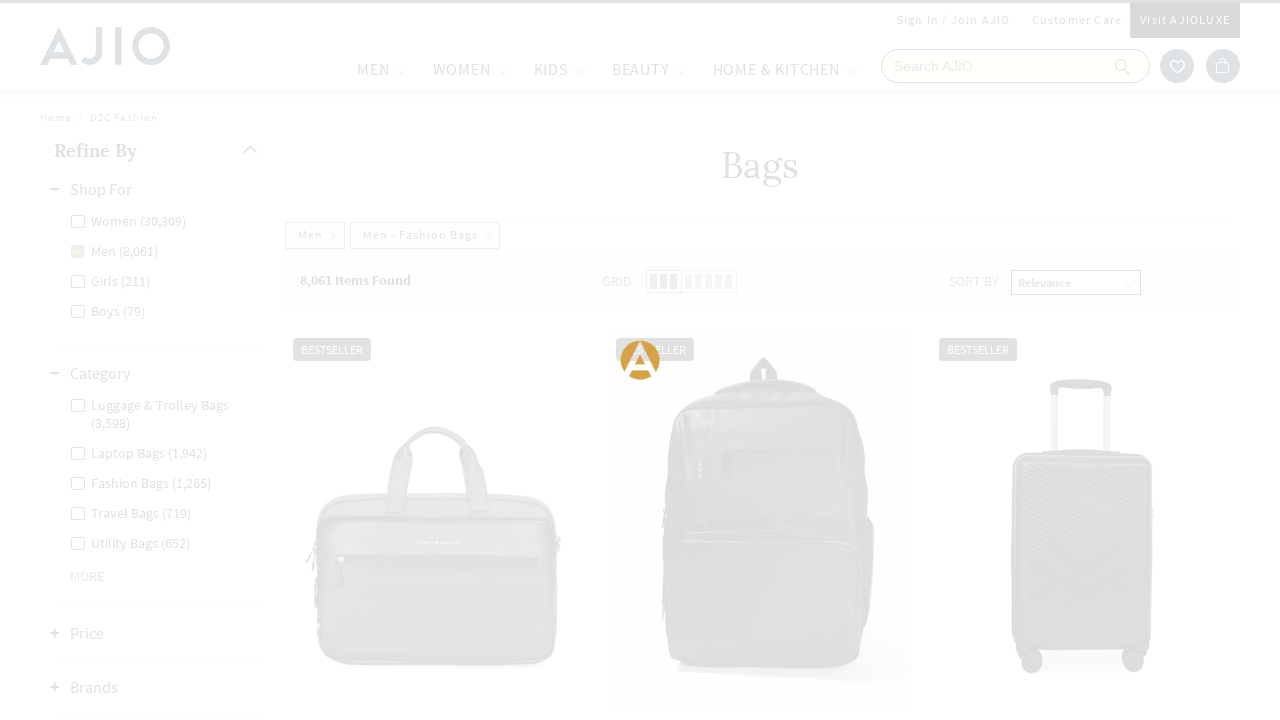

Retrieved item count: 8,061 Items Found
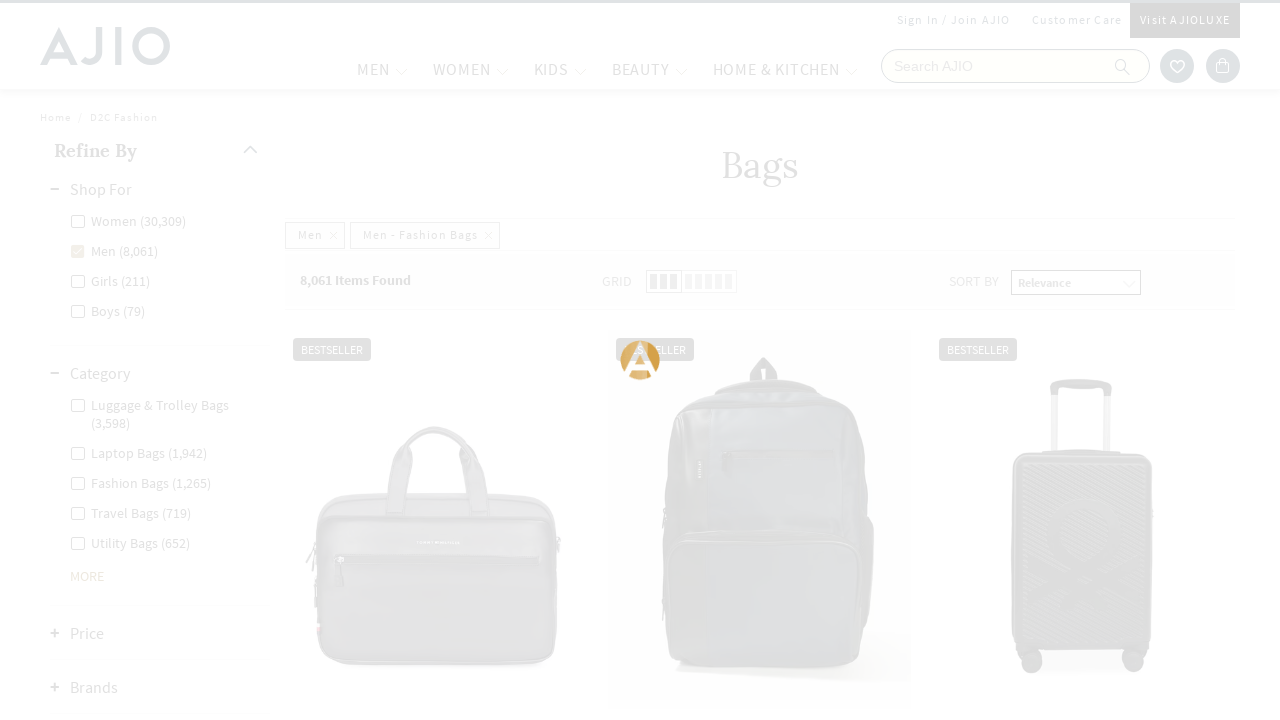

Retrieved 45 brand elements
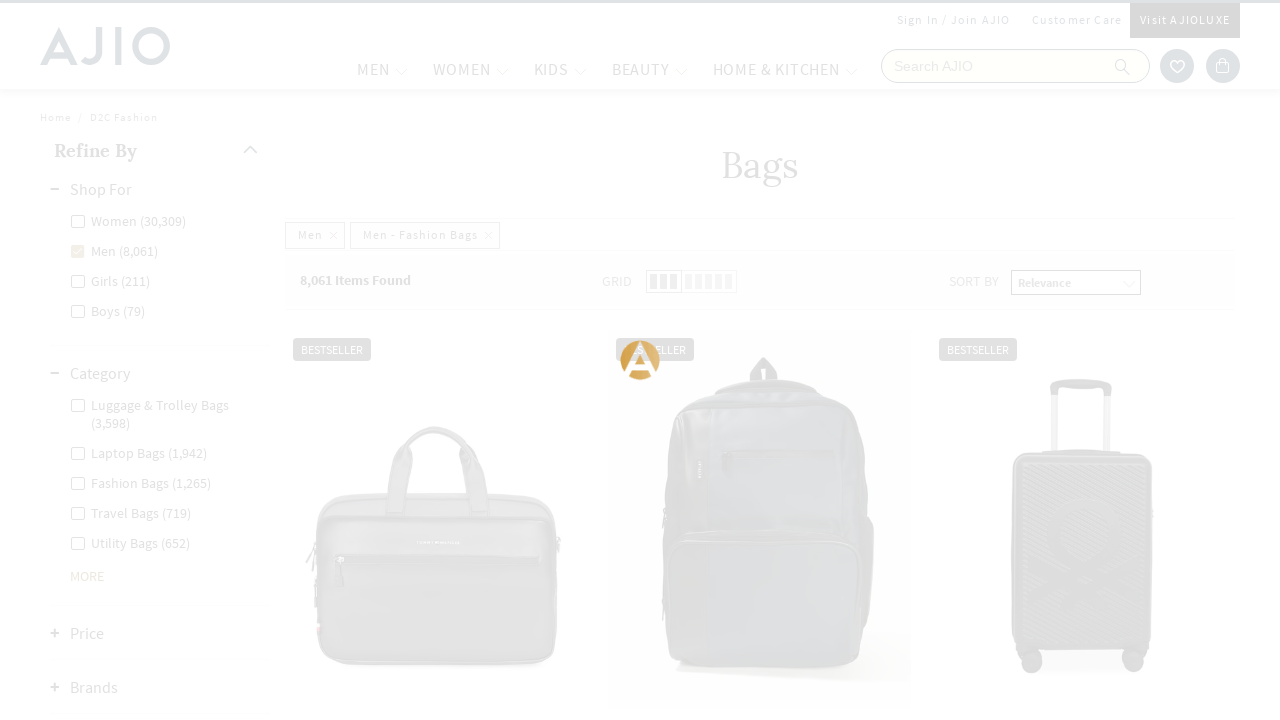

Retrieved 0 bag name elements
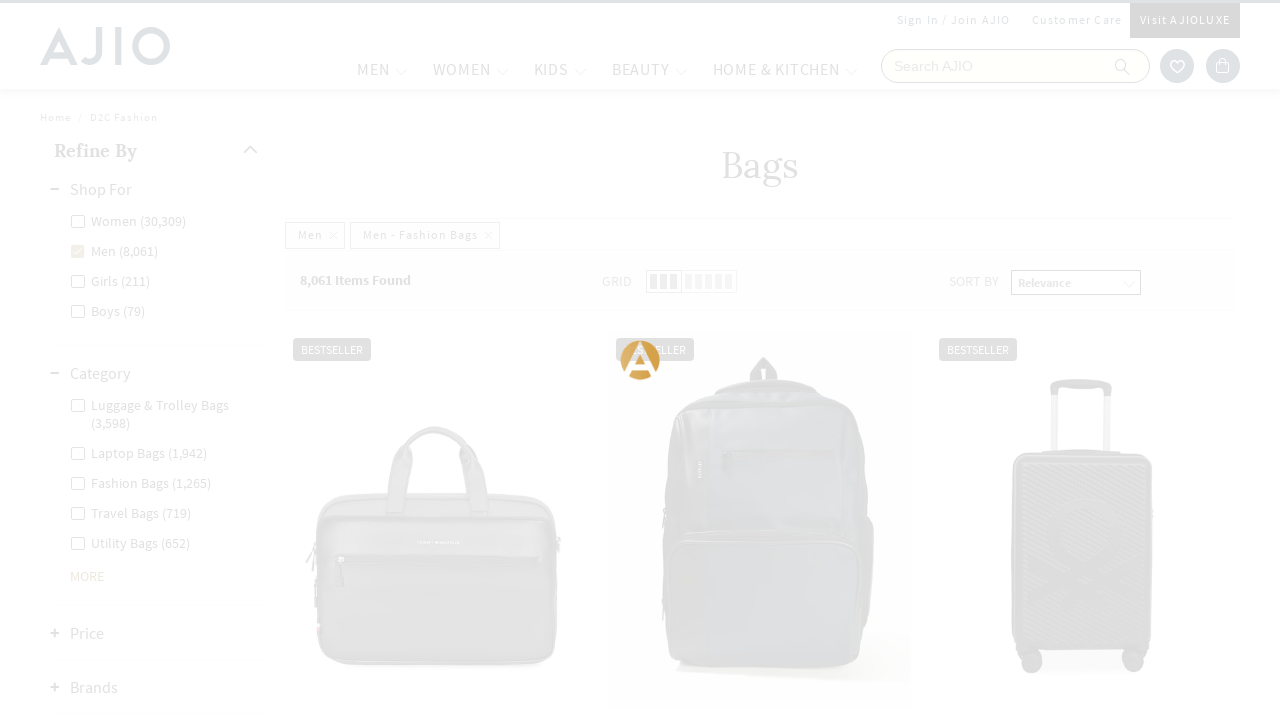

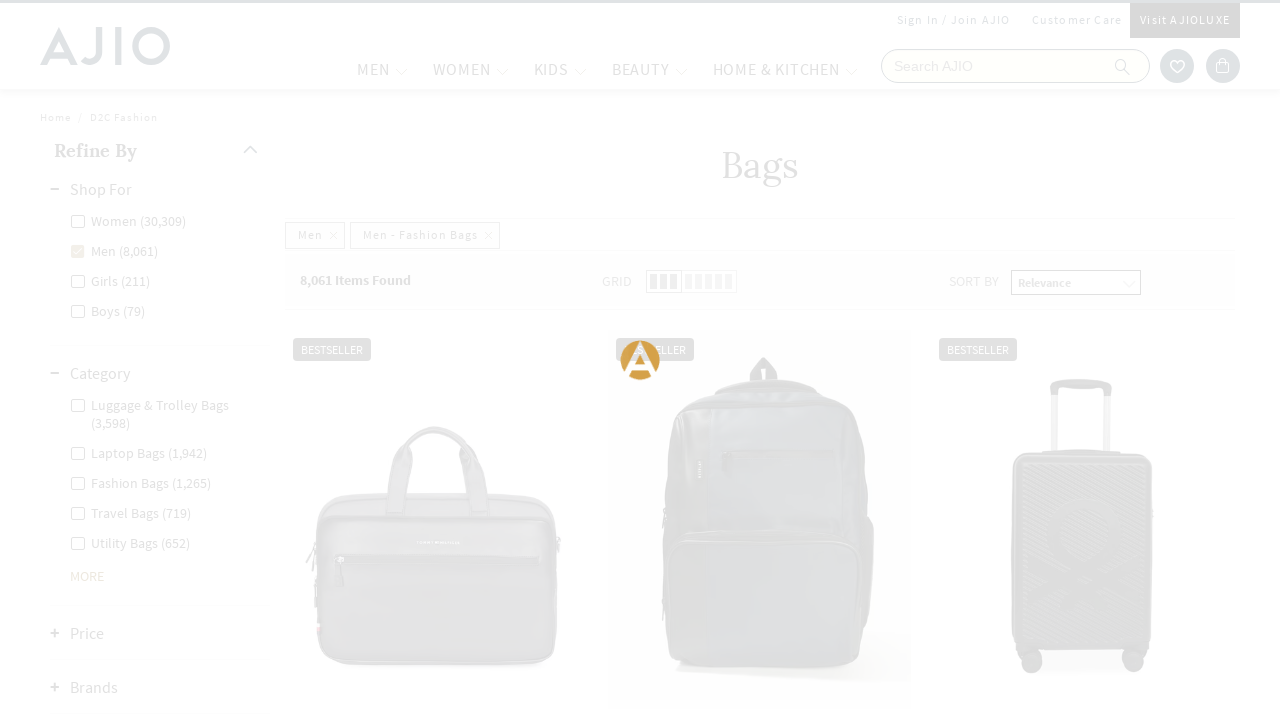